Fills out a practice automation form with personal details including name, email, phone number, gender, hobbies, date of birth, address, state and city selections, then submits the form.

Starting URL: https://demoqa.com/automation-practice-form

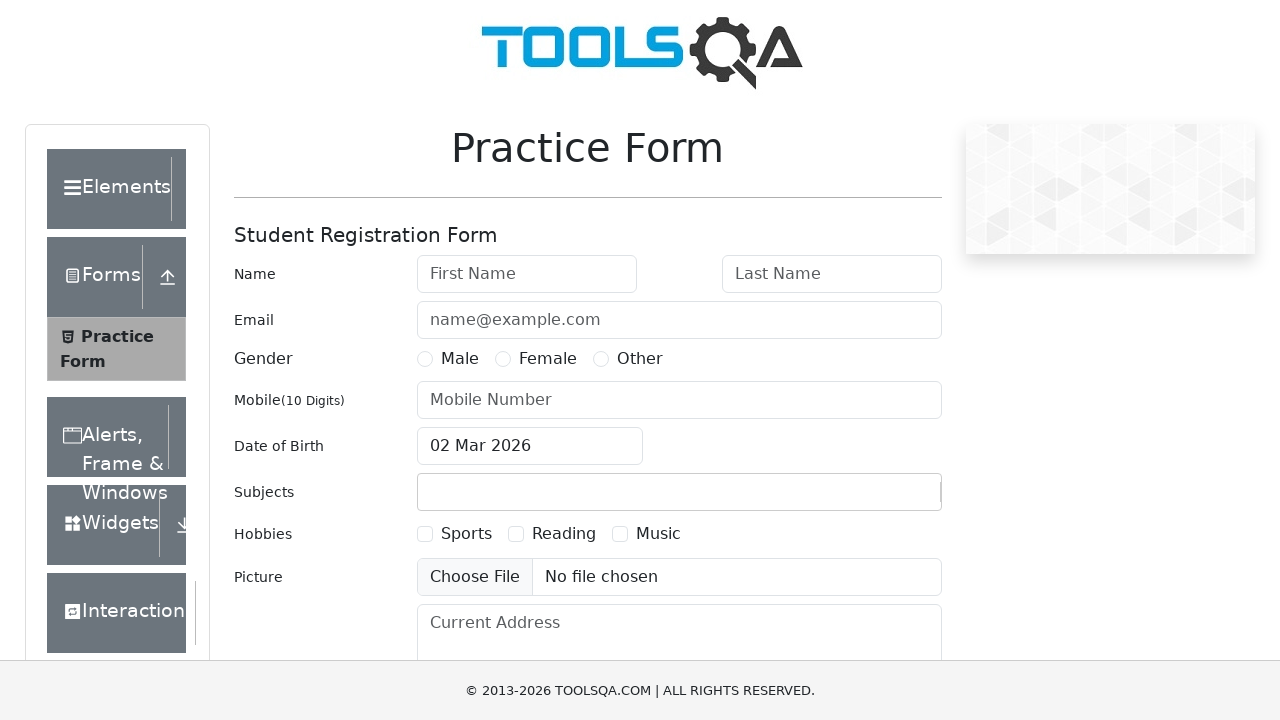

Filled first name field with 'duvan' on #firstName
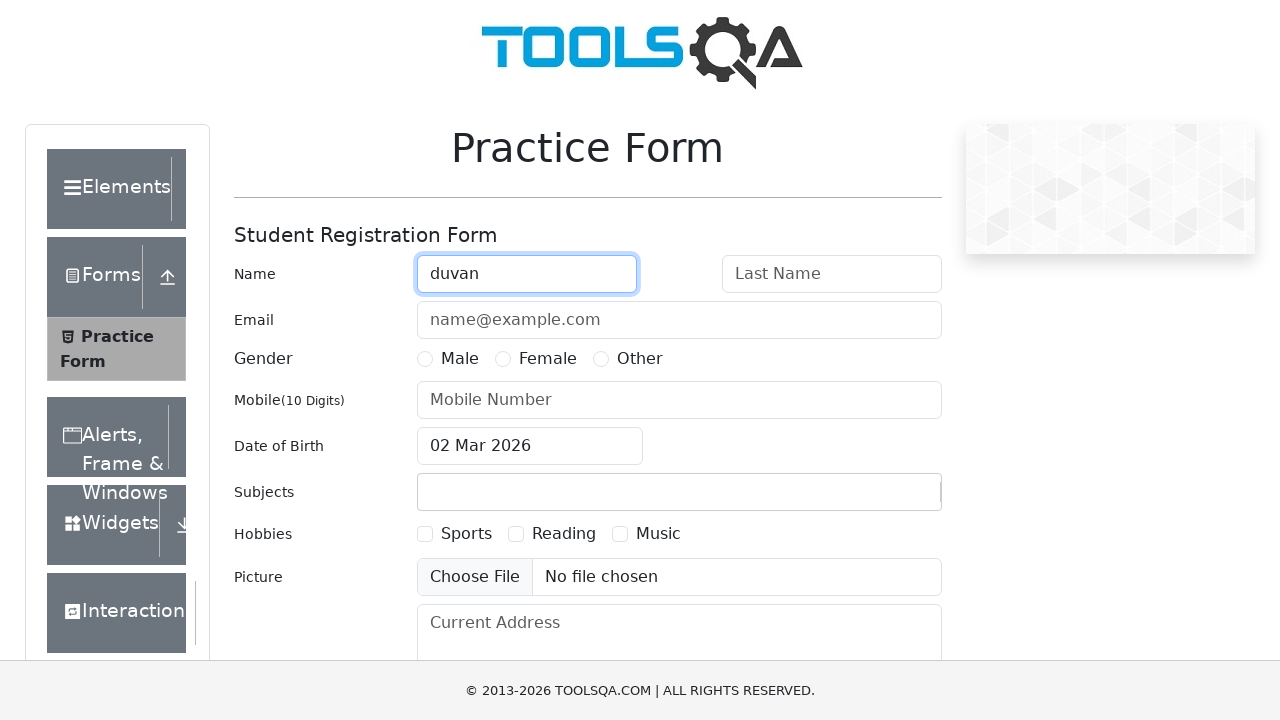

Filled last name field with 'Florian' on #lastName
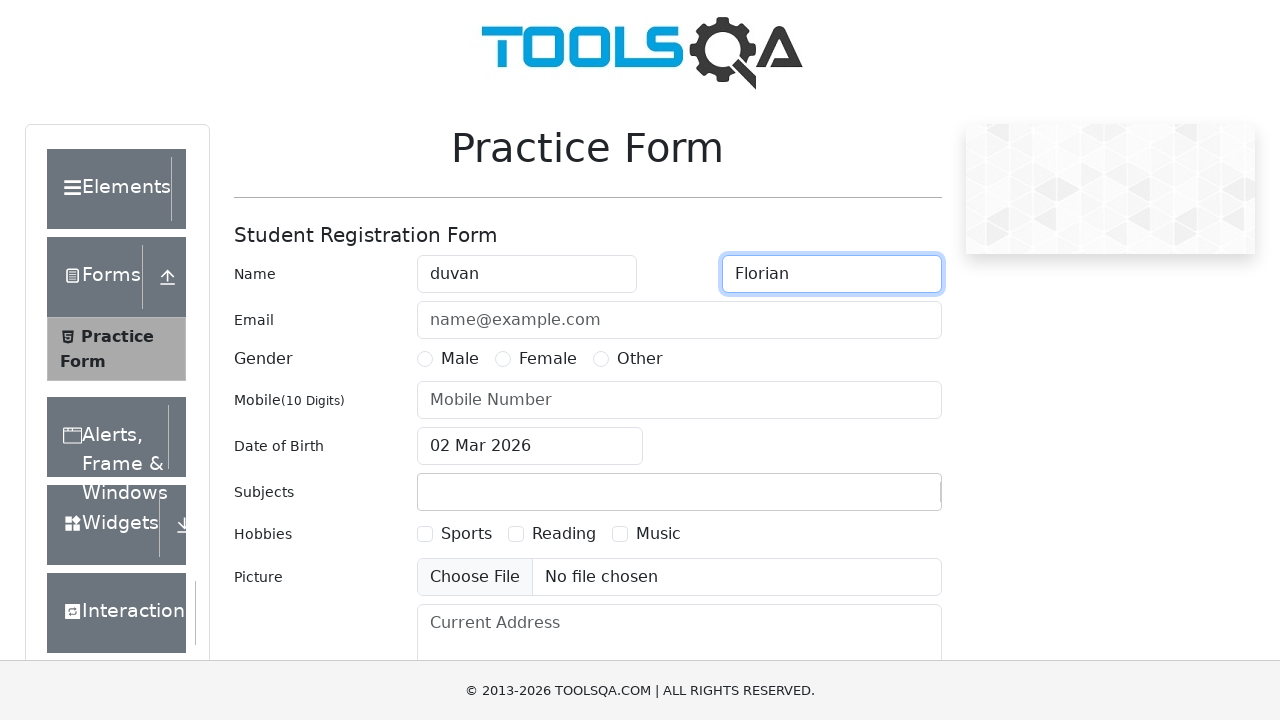

Filled email field with 'duvanfloriansalazar@gmail.com' on #userEmail
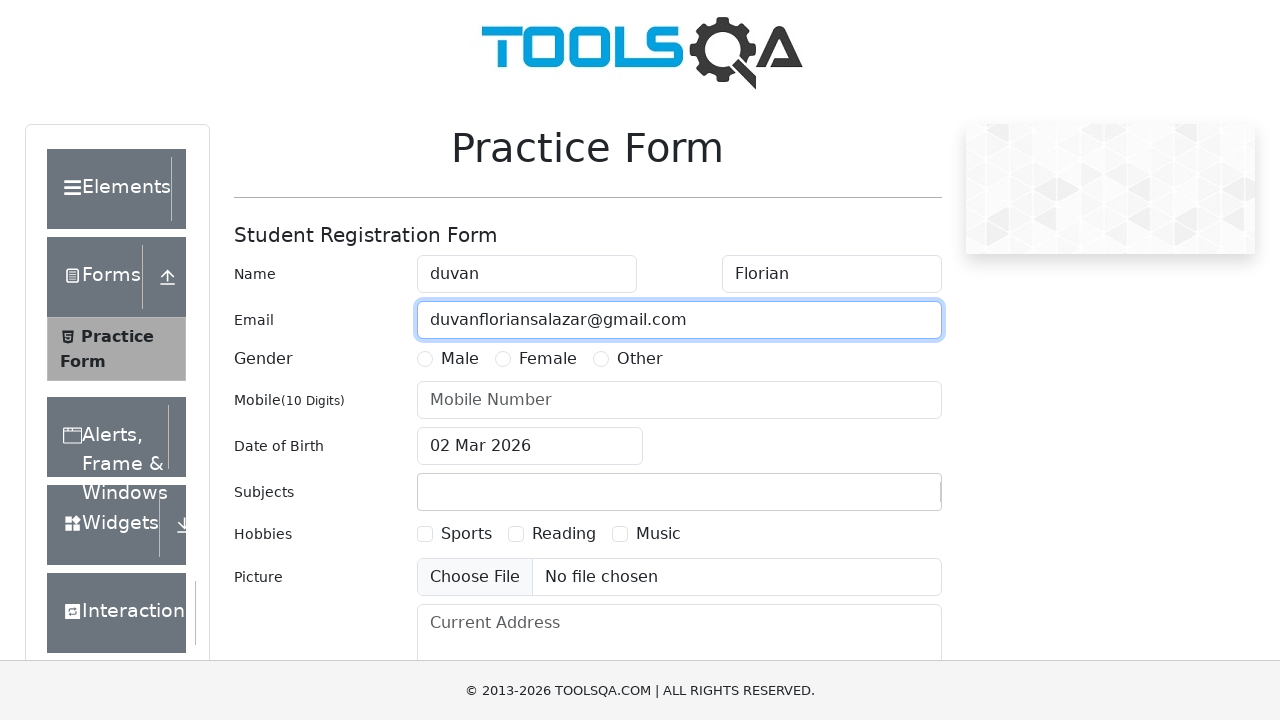

Filled phone number field with '3001234567' on #userNumber
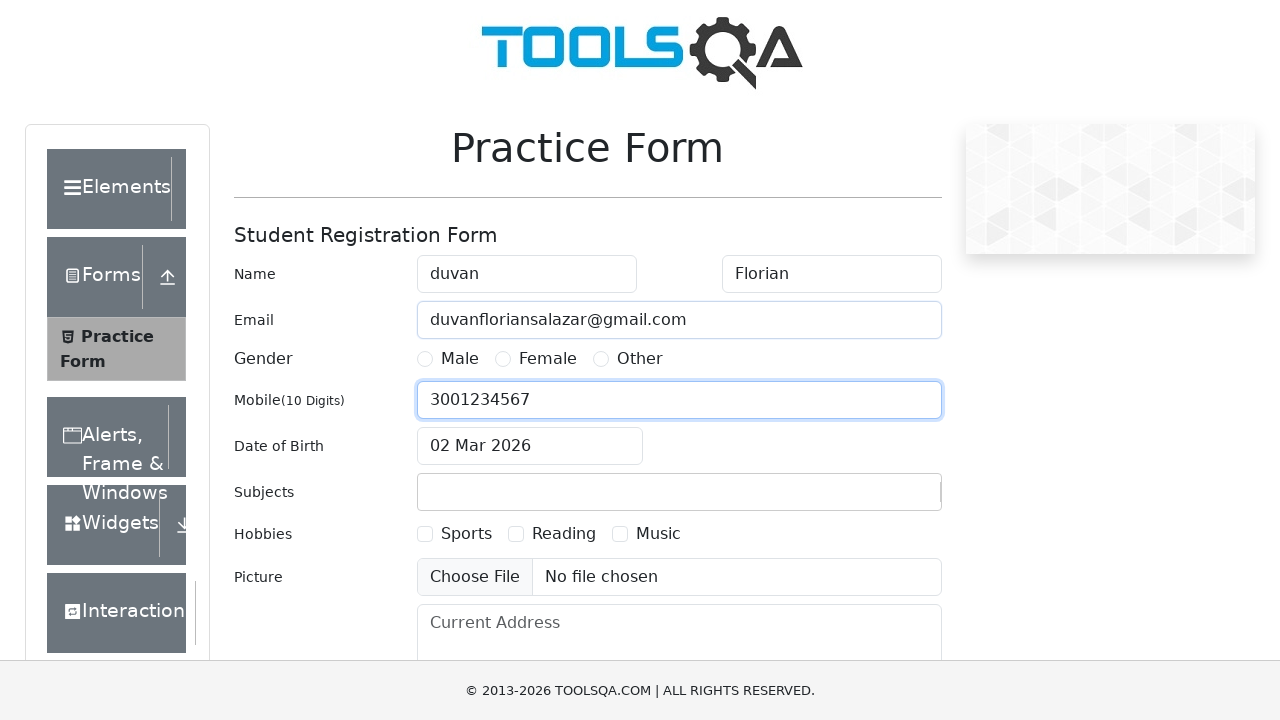

Filled subjects field with 'Math' on #subjectsInput
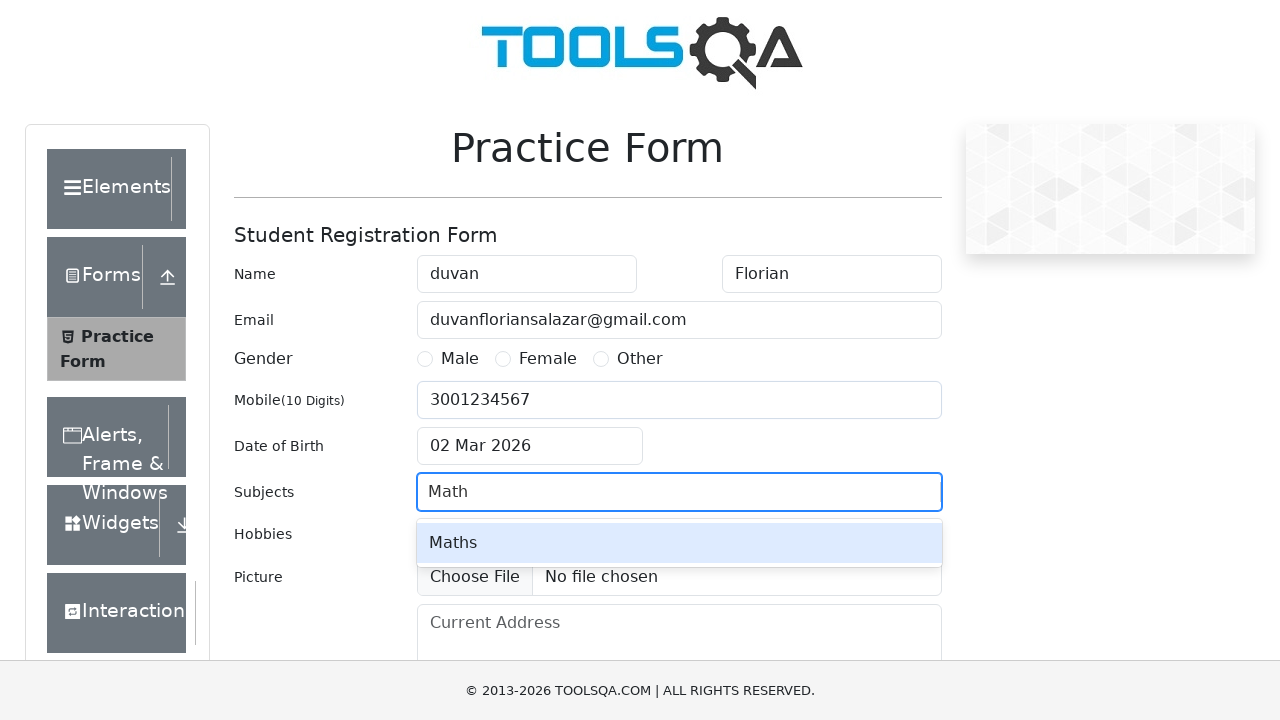

Filled current address field with 'Calle 123 # 45 - 67' on #currentAddress
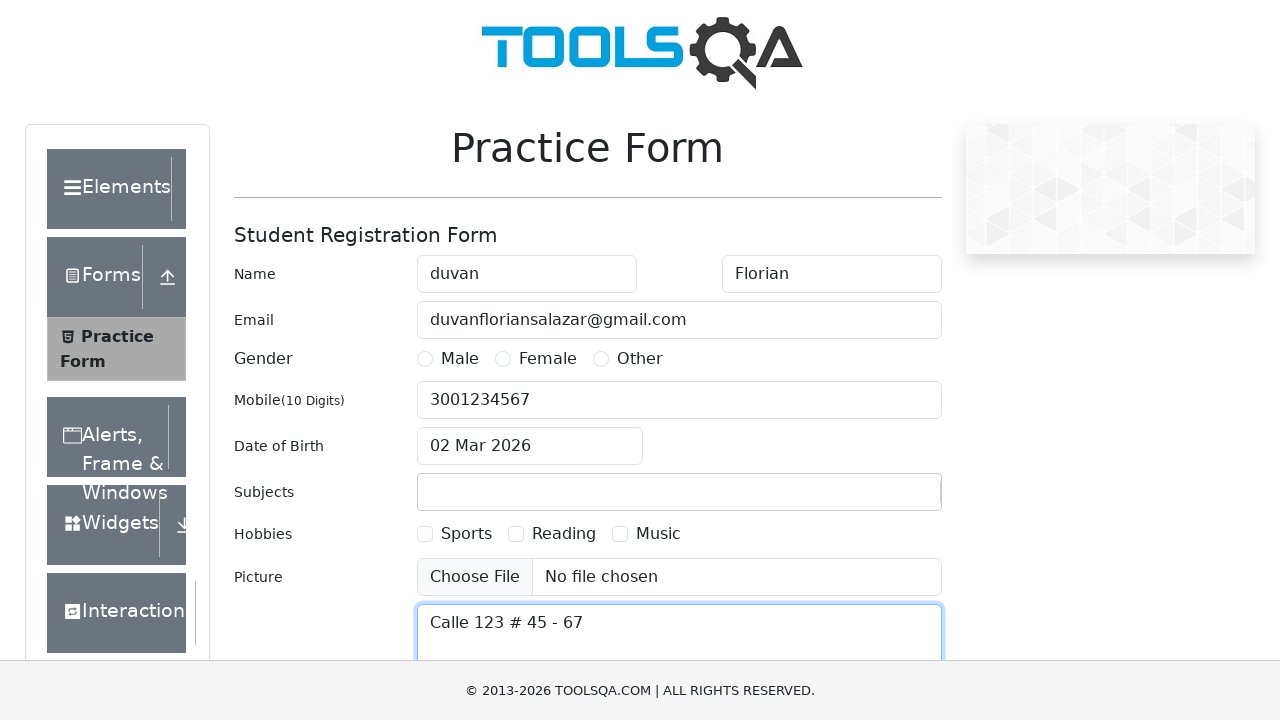

Selected gender: Male at (460, 359) on label:text('Male')
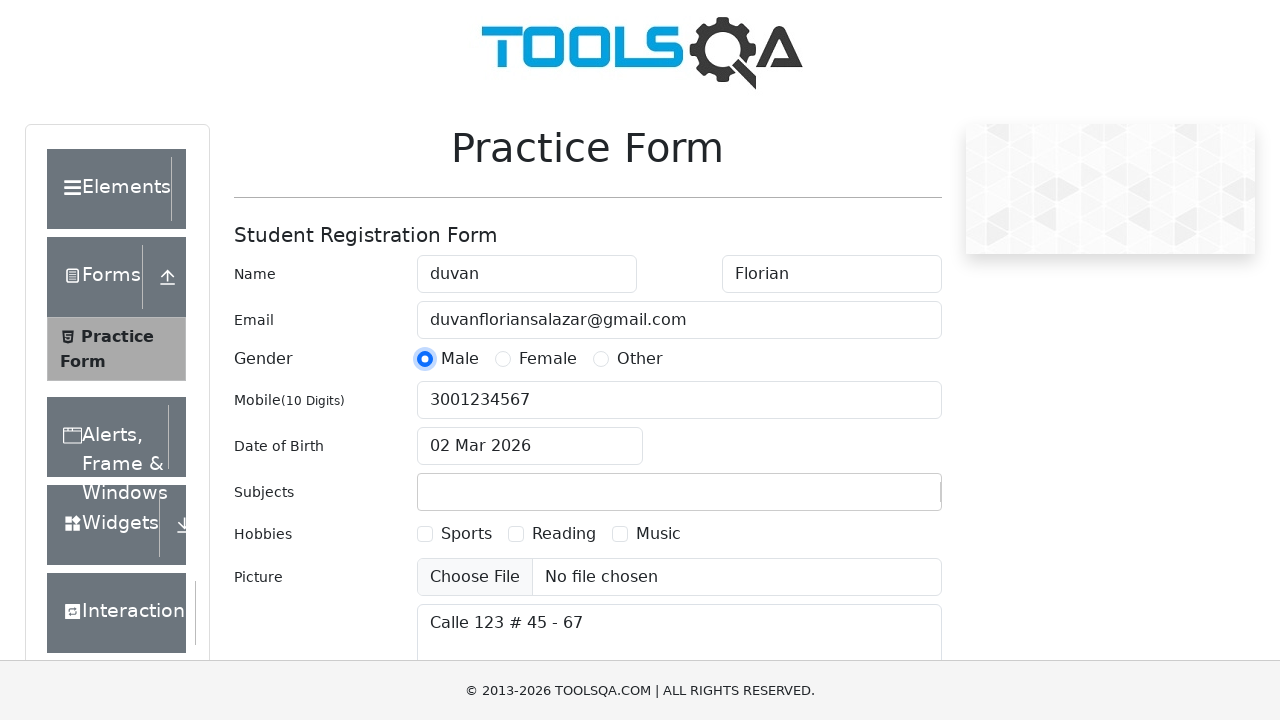

Selected hobby: Sports at (466, 534) on label:text('Sports')
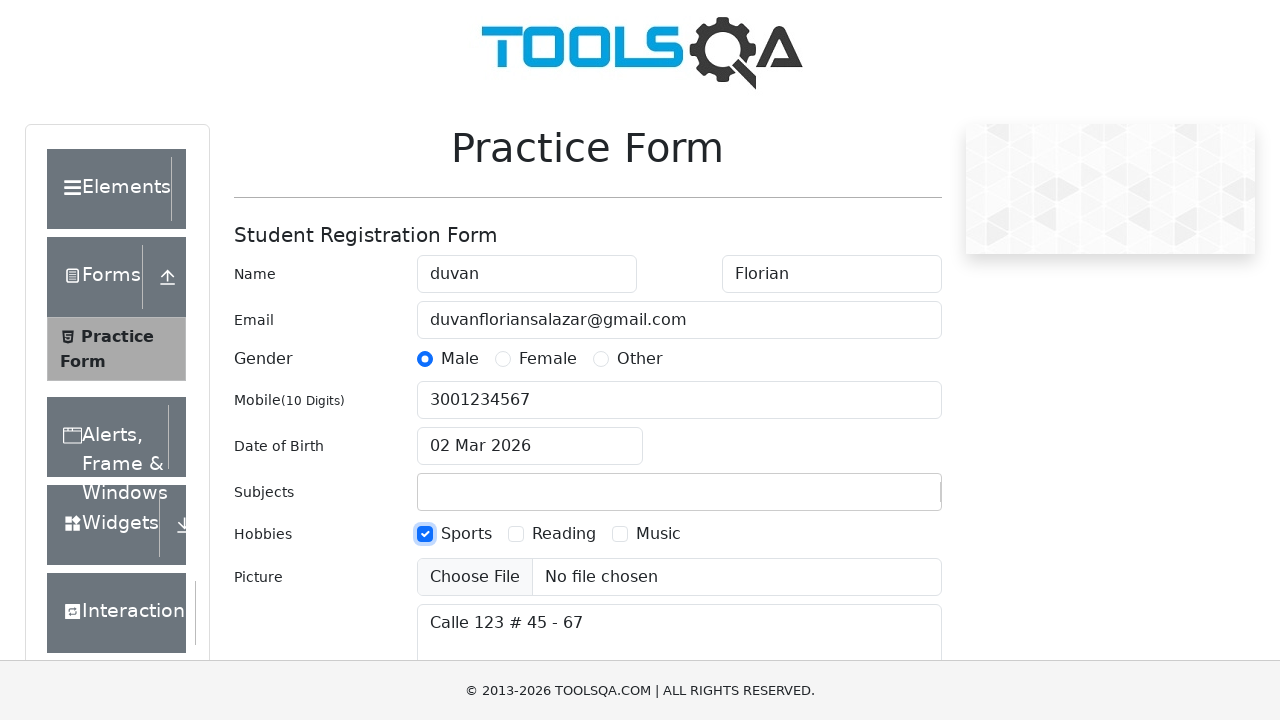

Selected hobby: Music at (658, 534) on label:text('Music')
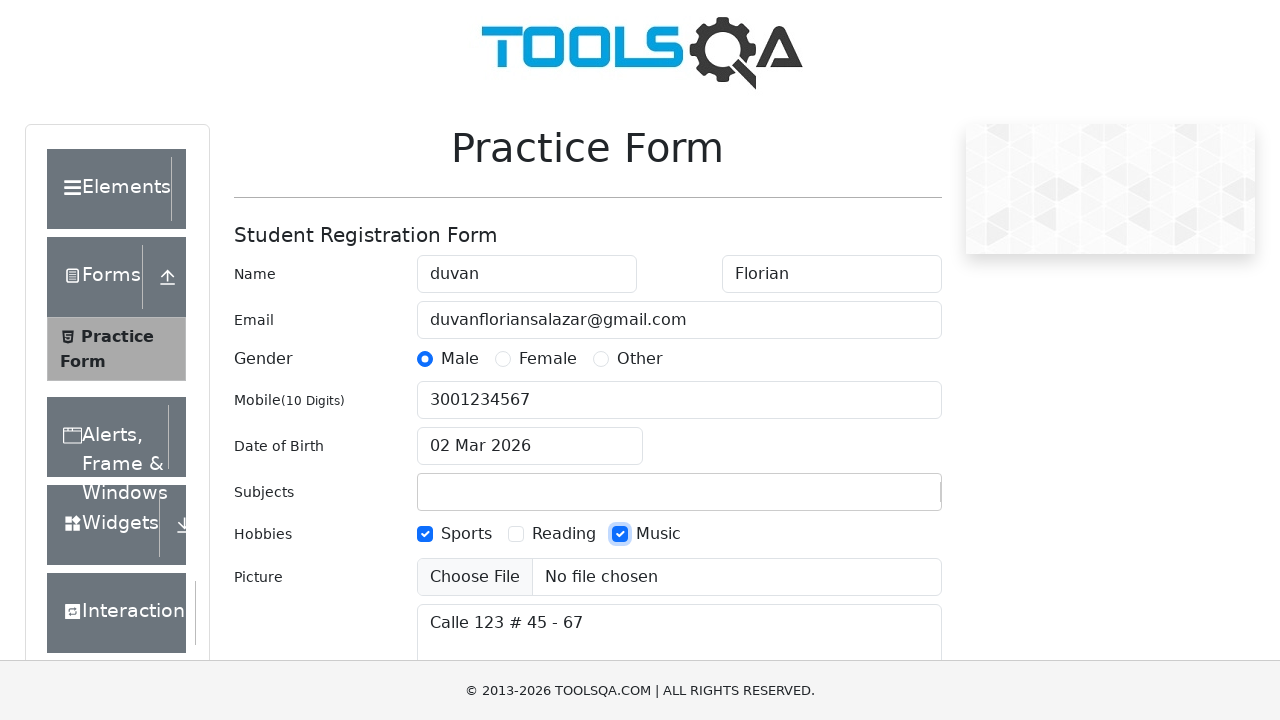

Clicked date of birth input field at (530, 446) on #dateOfBirthInput
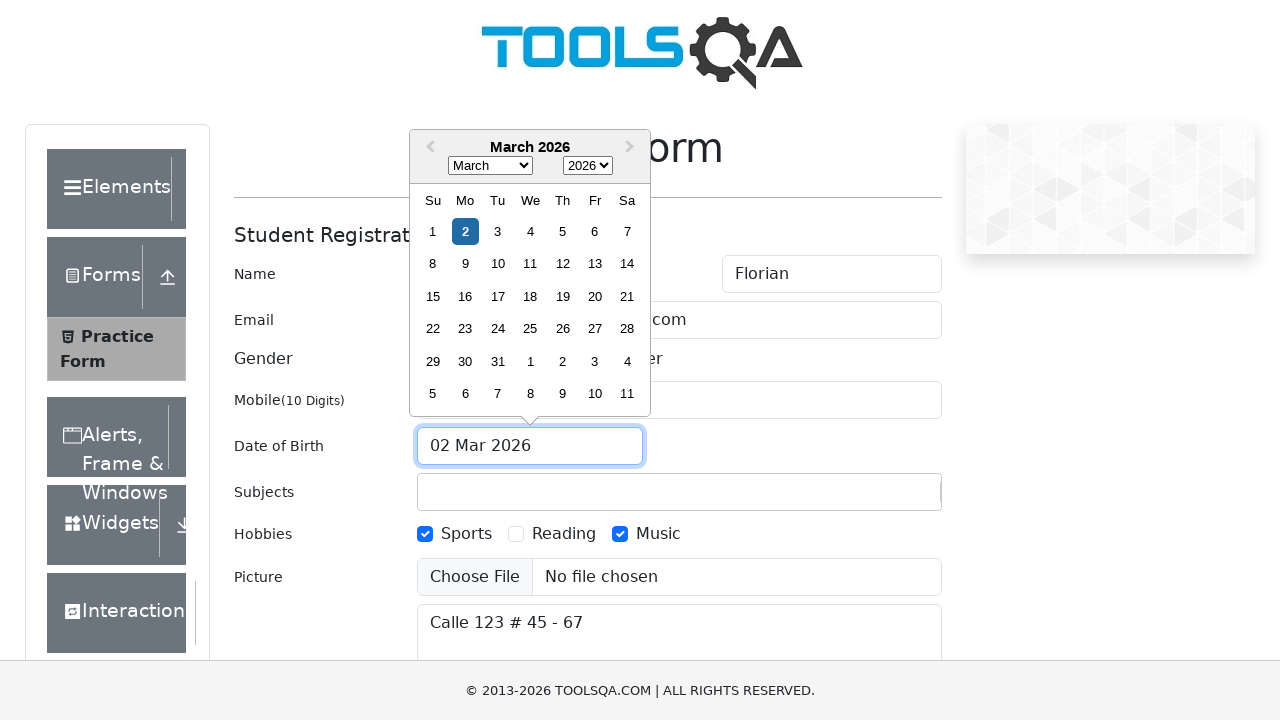

Selected month: April on .react-datepicker__month-select
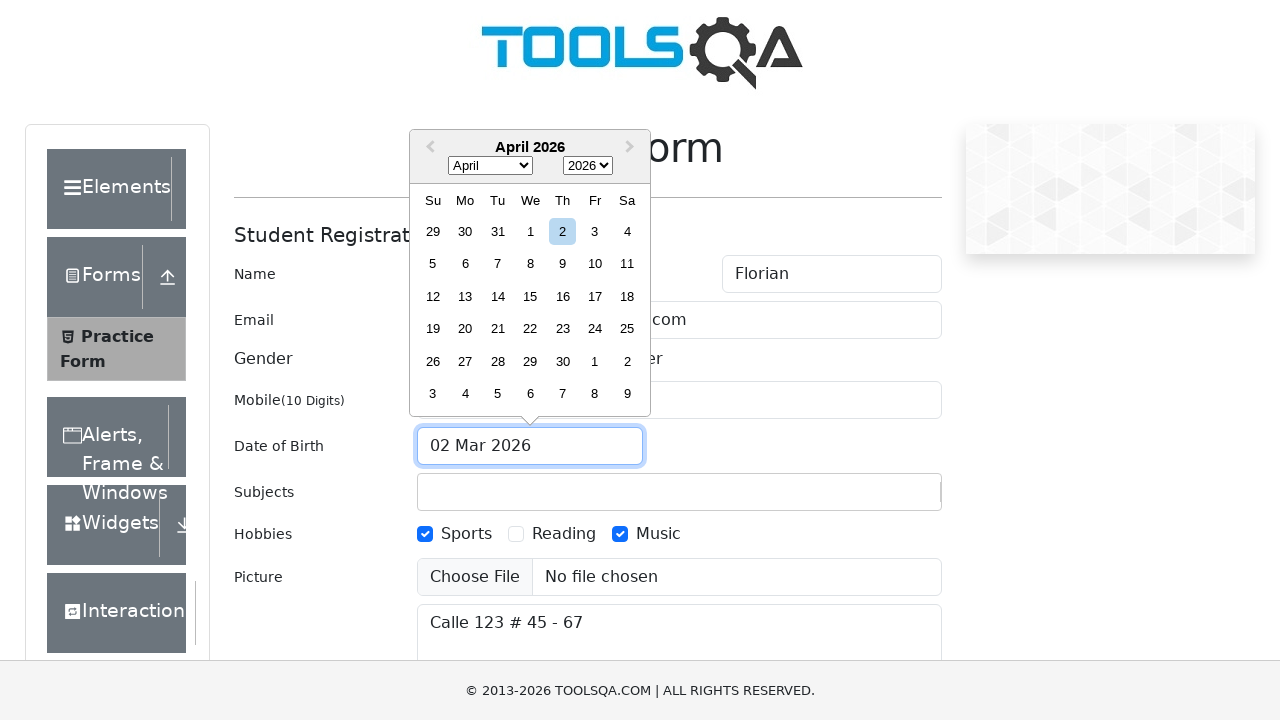

Selected year: 2000 on .react-datepicker__year-select
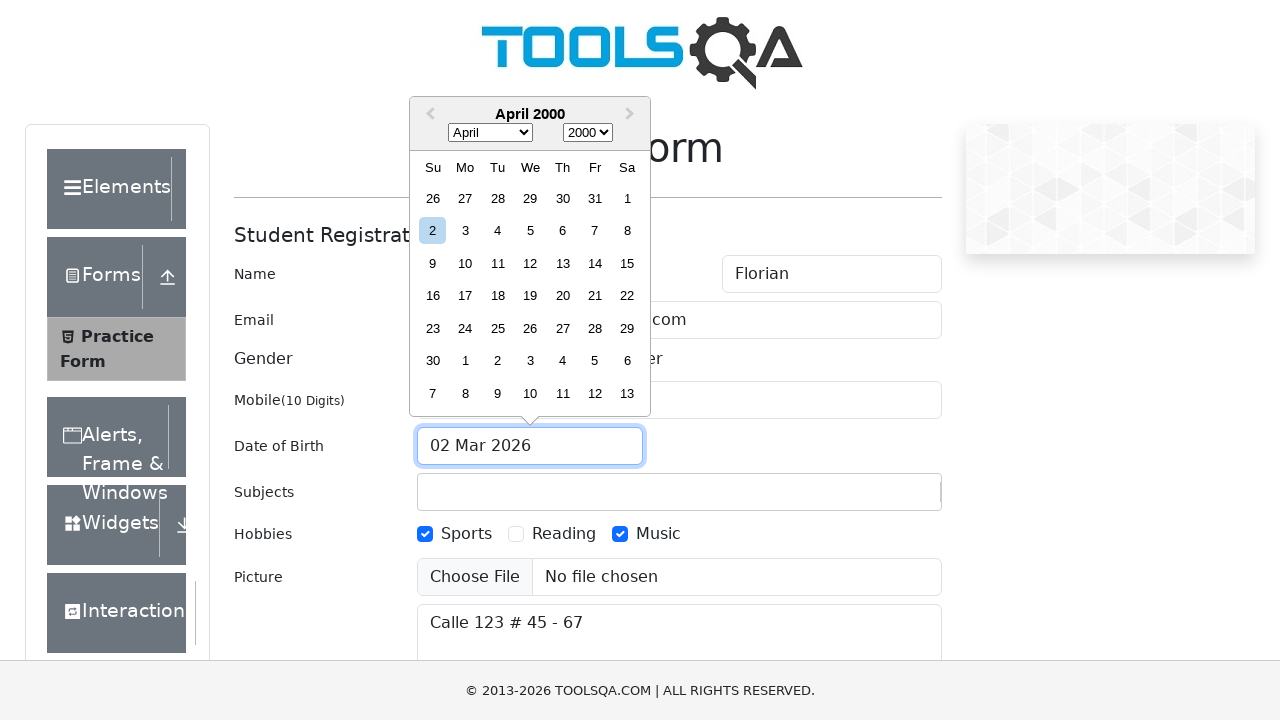

Selected day: 15 at (627, 263) on xpath=//div[contains(@class, 'react-datepicker__day') and text()='15']
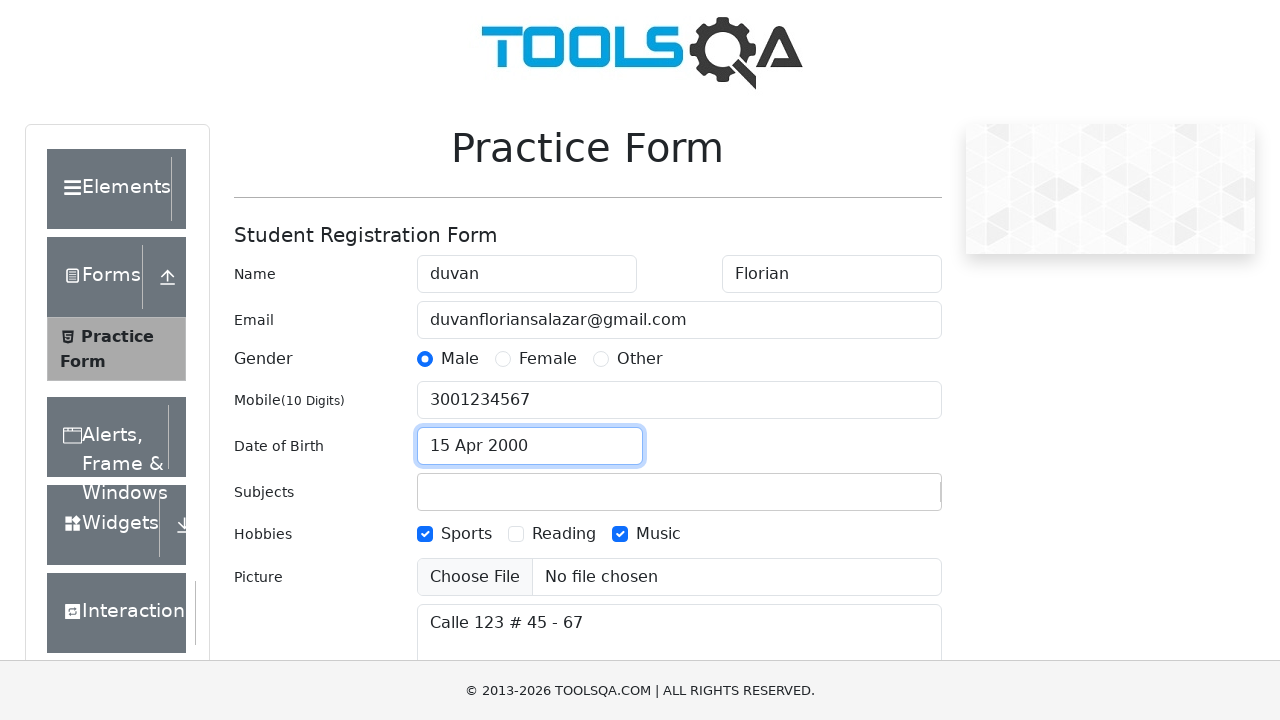

Clicked state dropdown at (527, 437) on #state
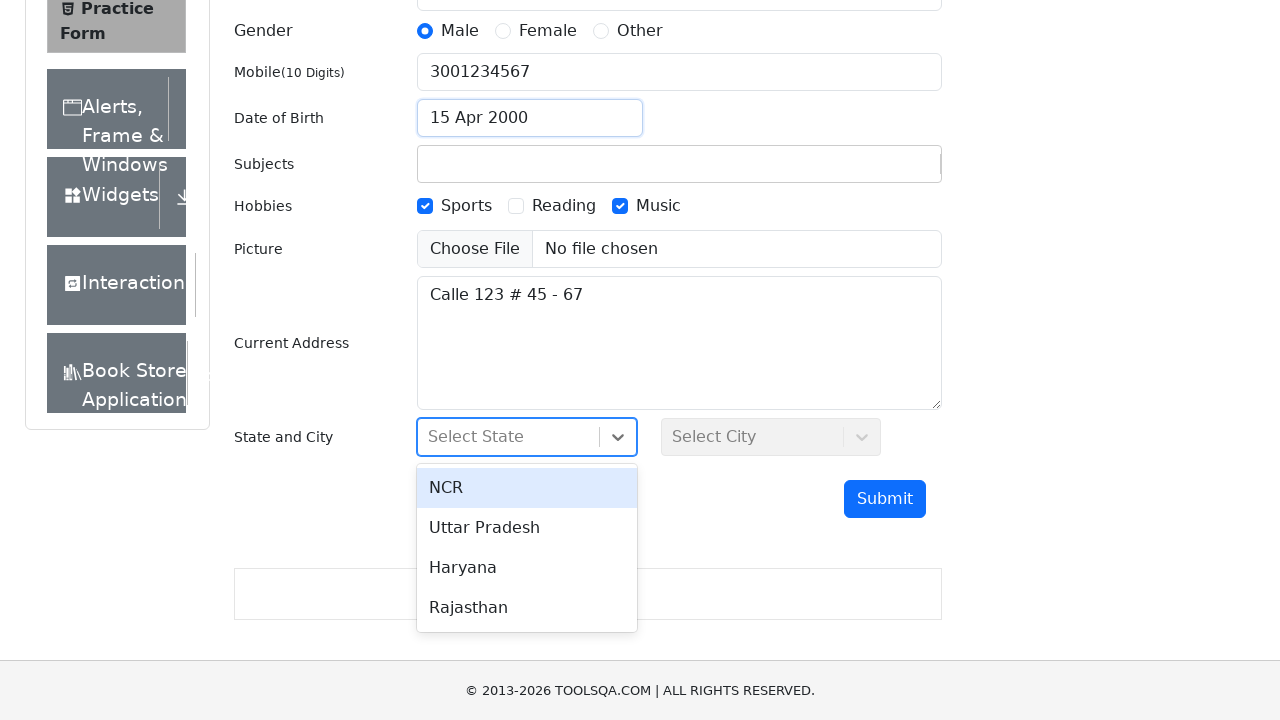

Selected state: NCR at (527, 488) on xpath=//div[text()='NCR']
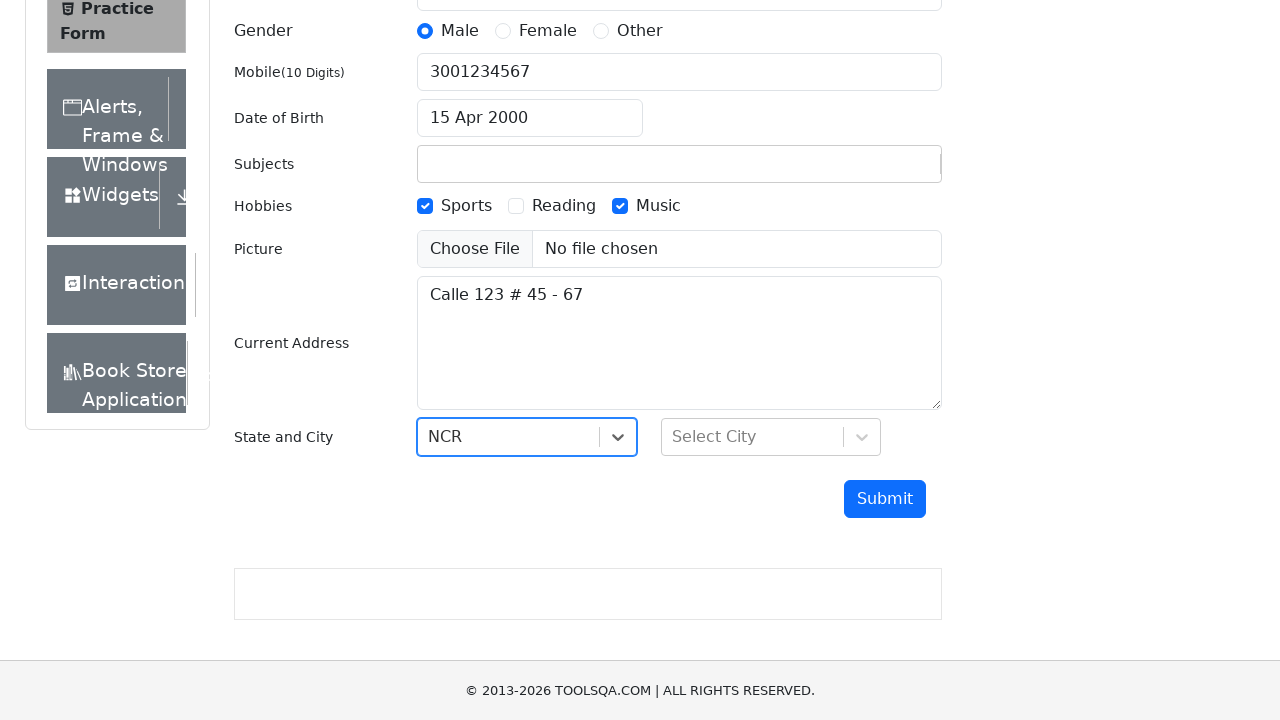

Clicked city dropdown at (771, 437) on #city
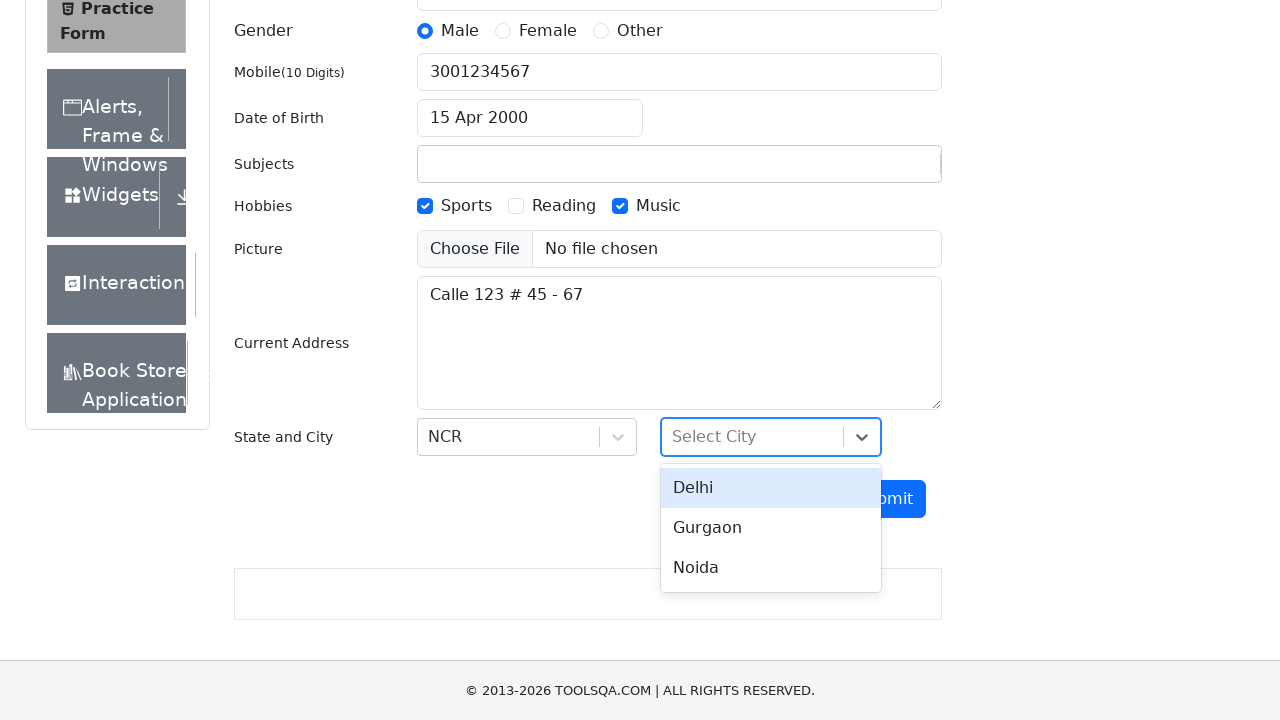

Selected city: Delhi at (771, 488) on xpath=//div[text()='Delhi']
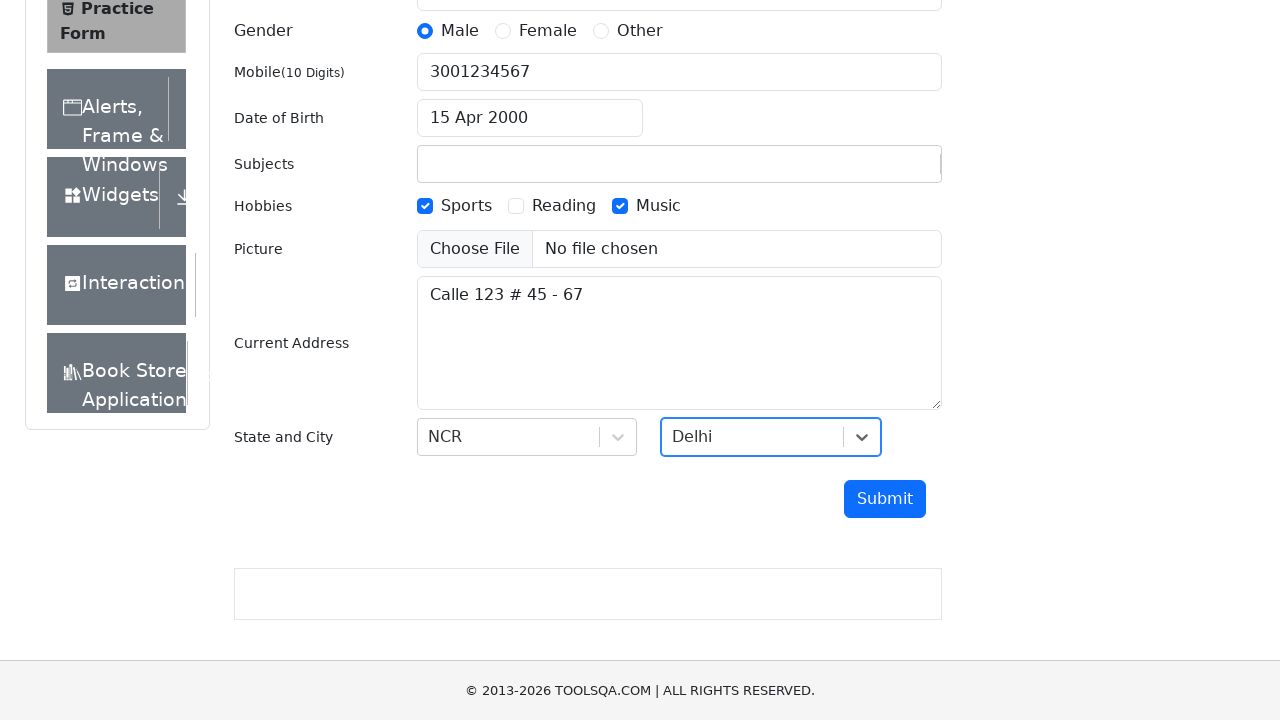

Clicked submit button to submit the form at (885, 499) on #submit
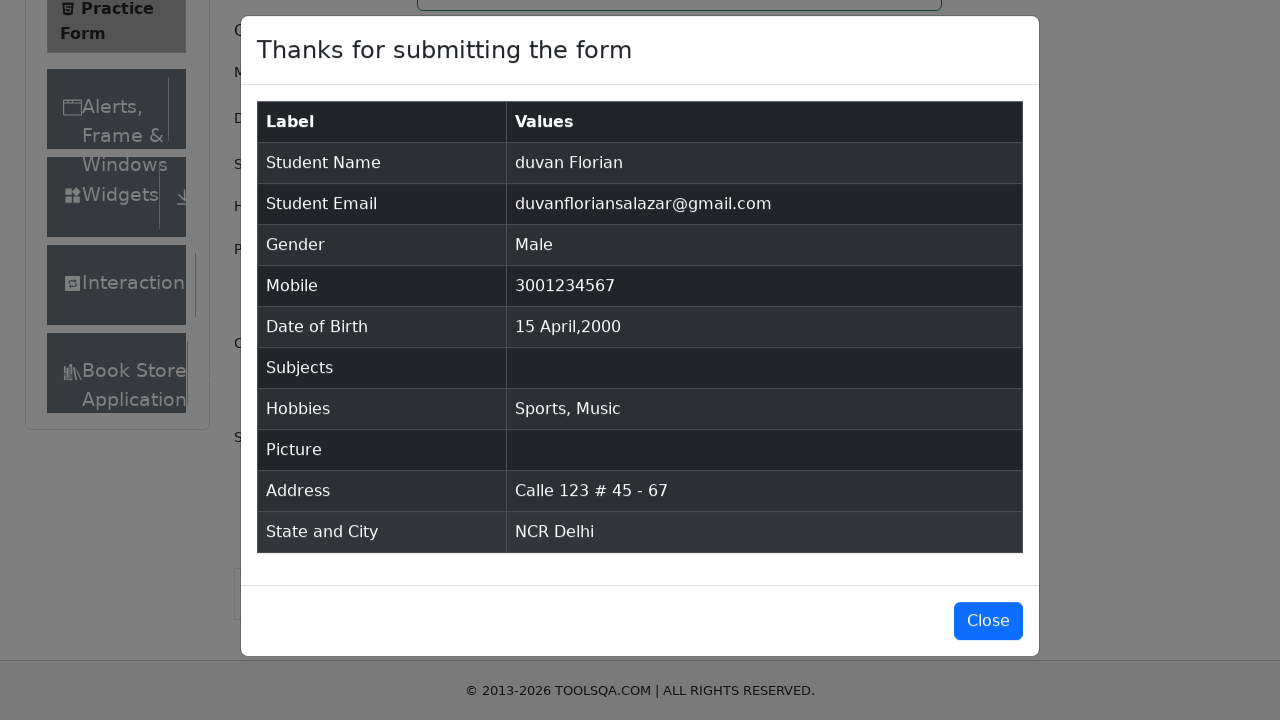

Form submission confirmed - modal content appeared
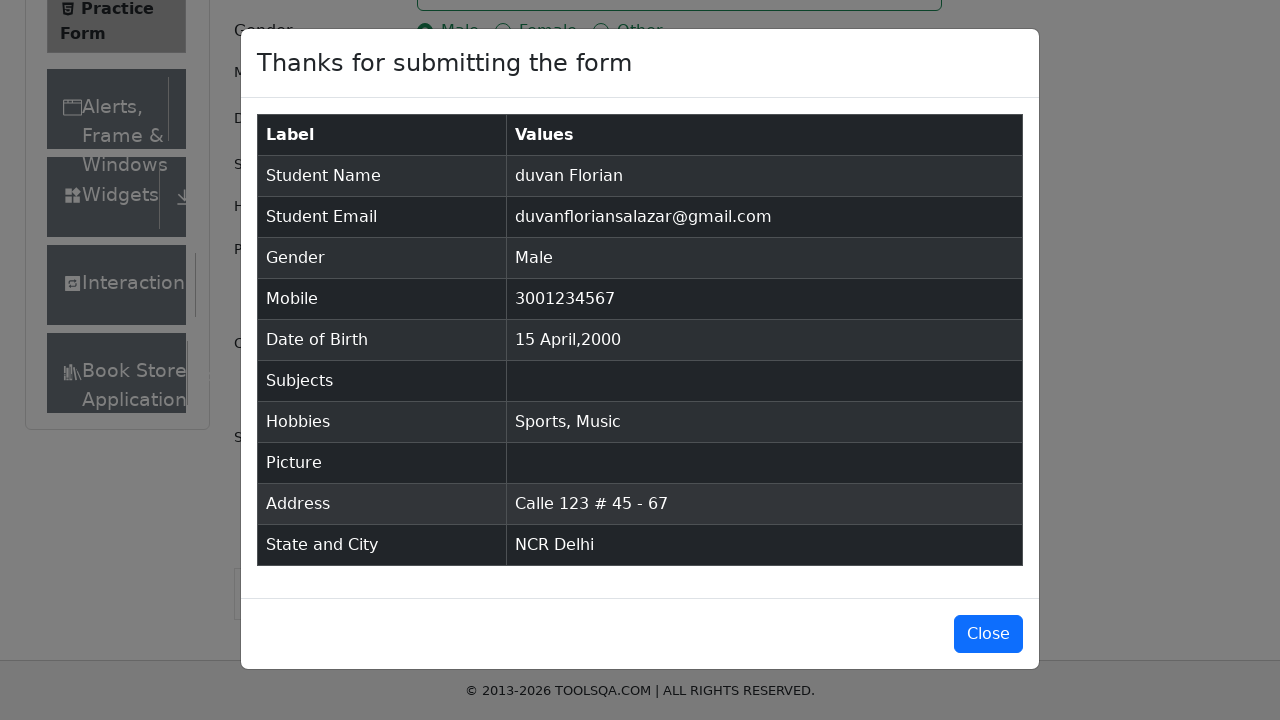

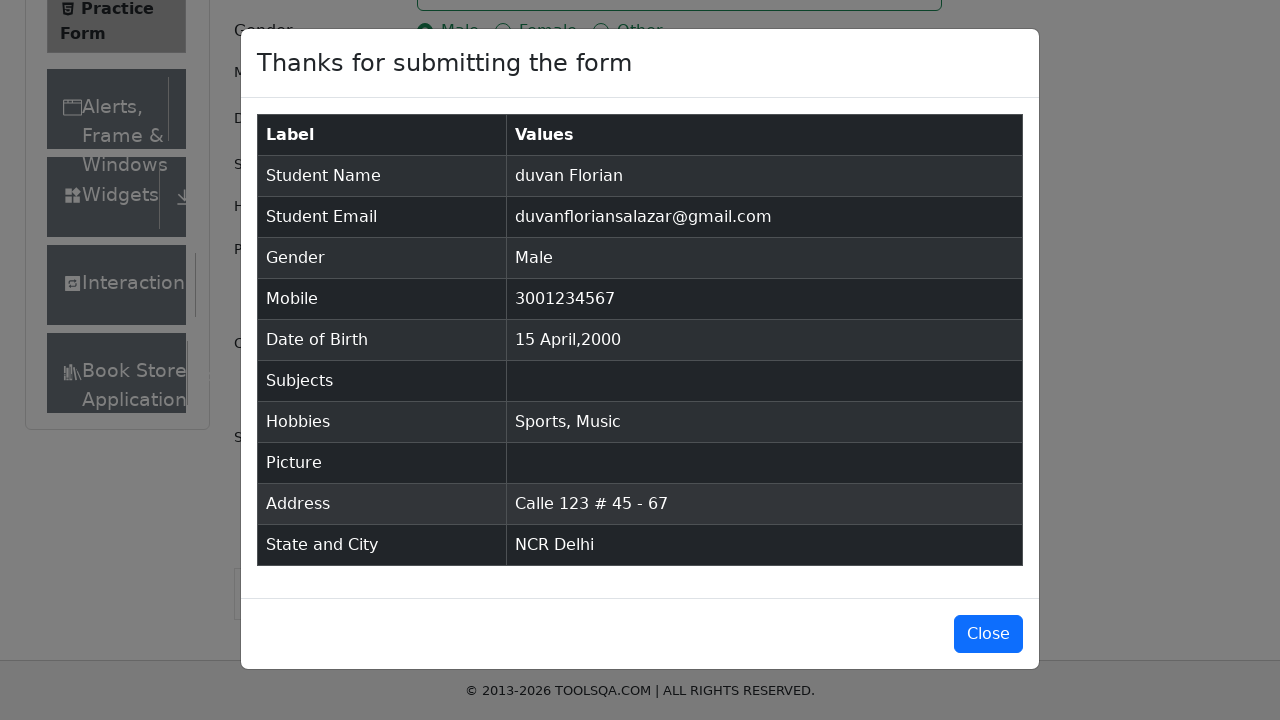